Automates filling out a practice registration form including personal details (name, email, gender, mobile), date of birth selection, subjects, hobbies, address, and state/city dropdowns, then submits the form.

Starting URL: https://demoqa.com/automation-practice-form

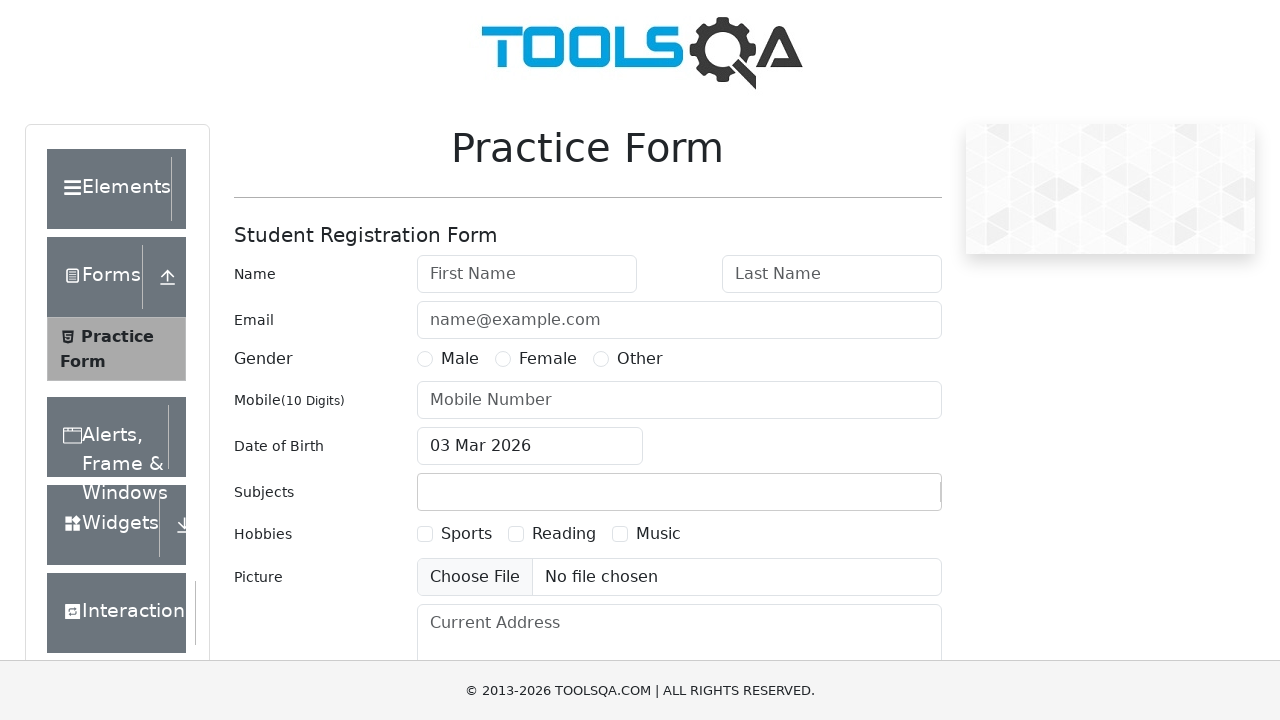

Filled first name field with 'Marcus' on input#firstName
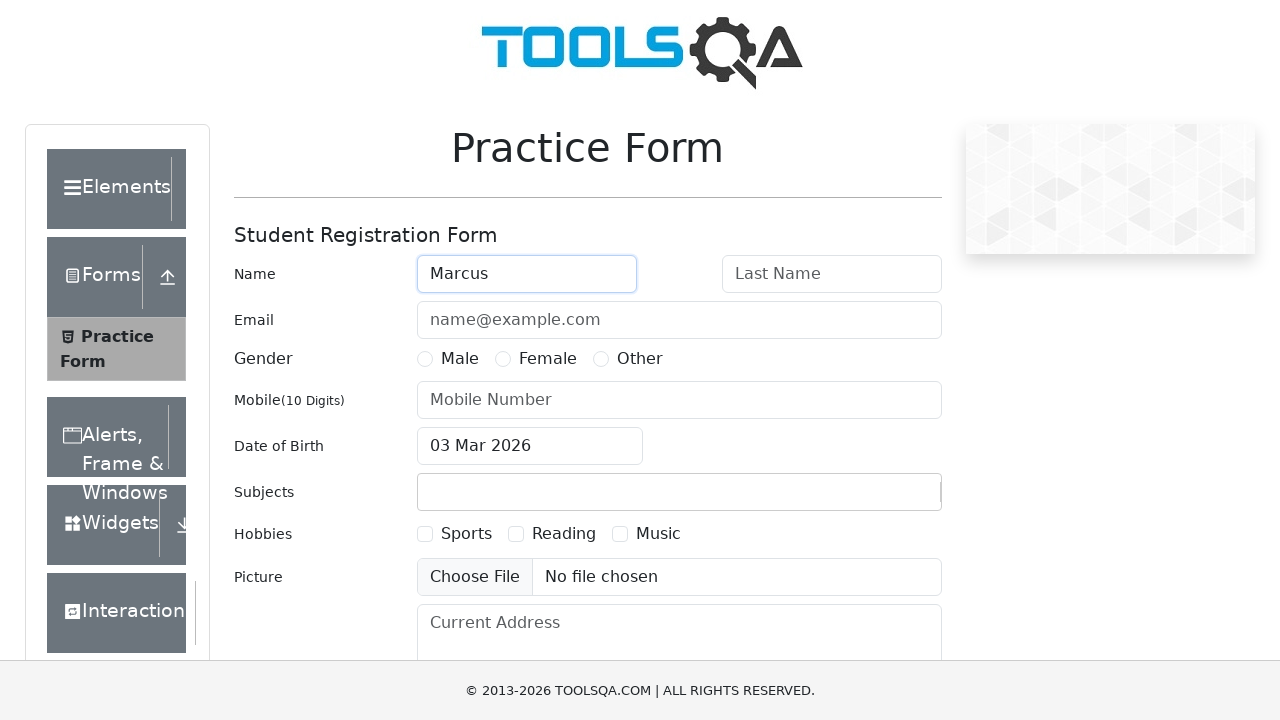

Filled last name field with 'Thompson' on input#lastName
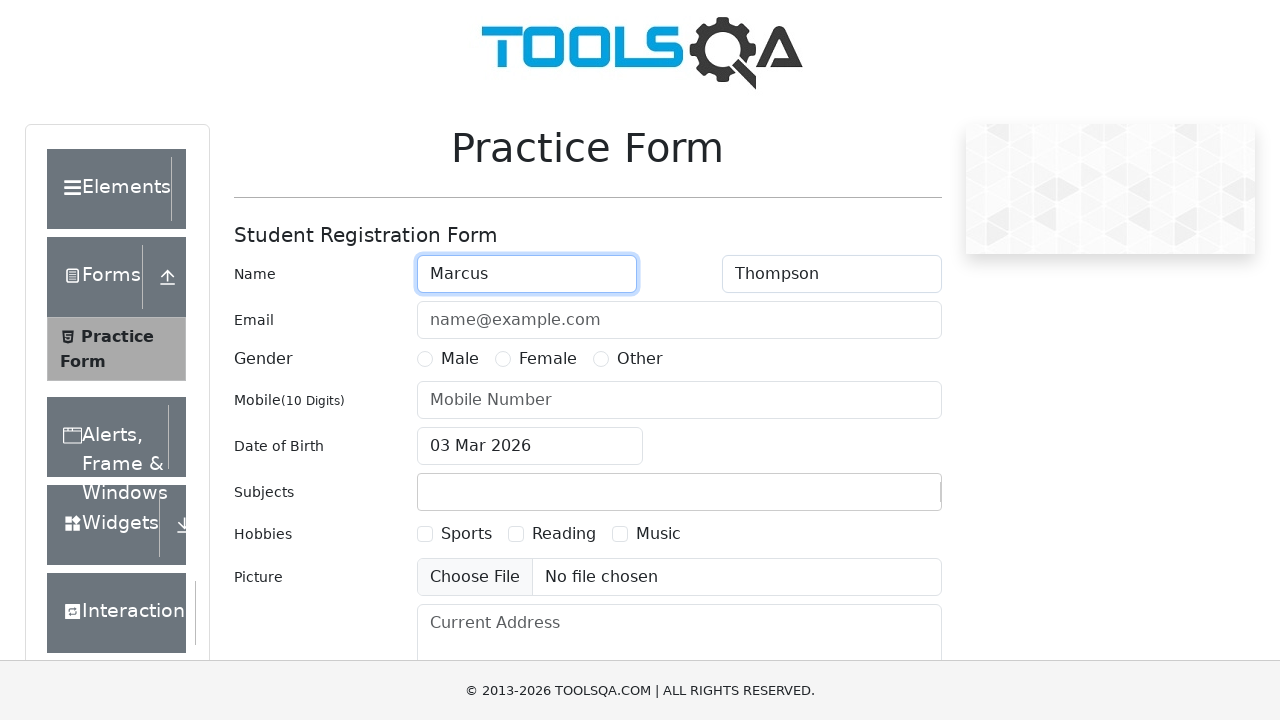

Filled email field with 'marcus.thompson@testmail.com' on input#userEmail
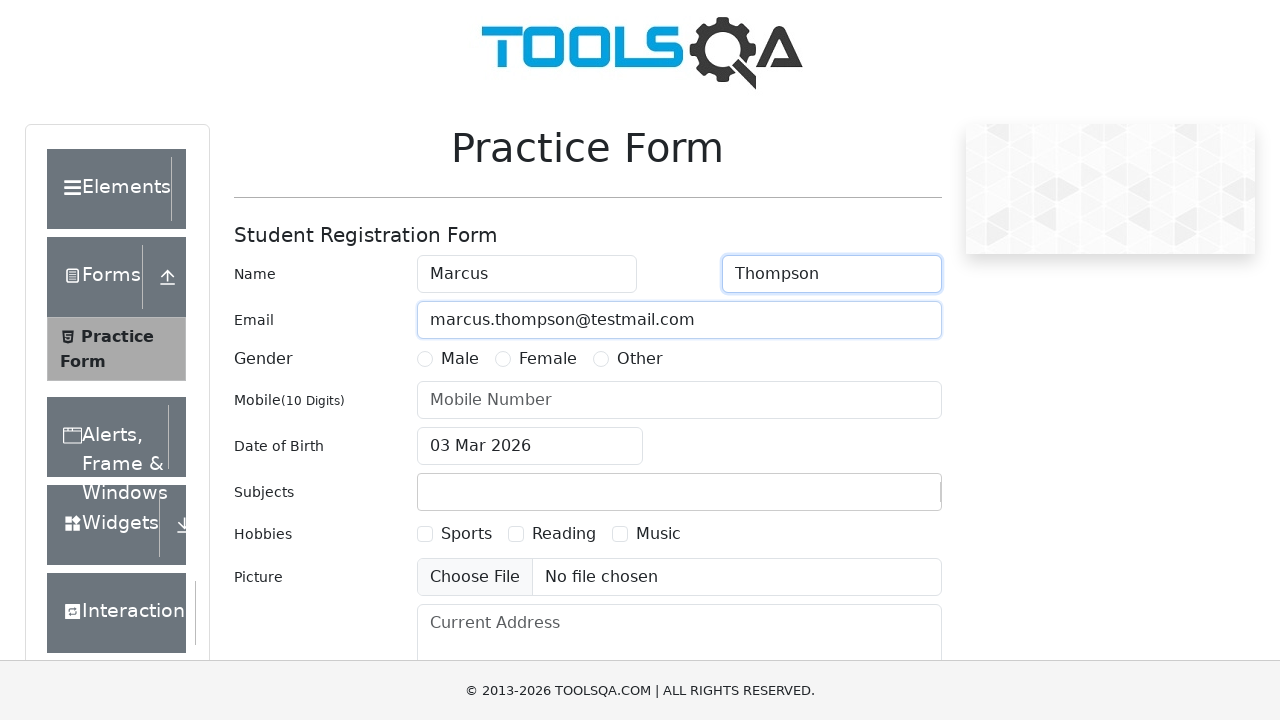

Selected Male gender option at (460, 359) on label[for='gender-radio-1']
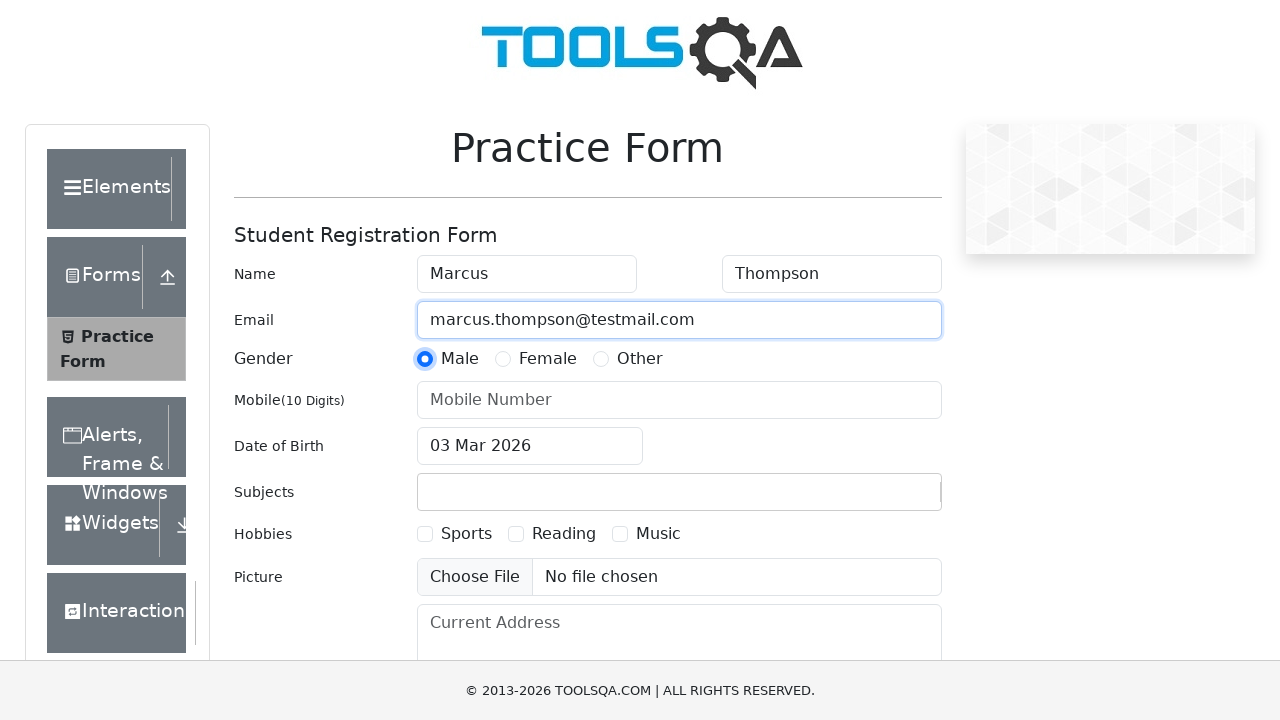

Filled mobile number field with '9876543210' on input[placeholder='Mobile Number']
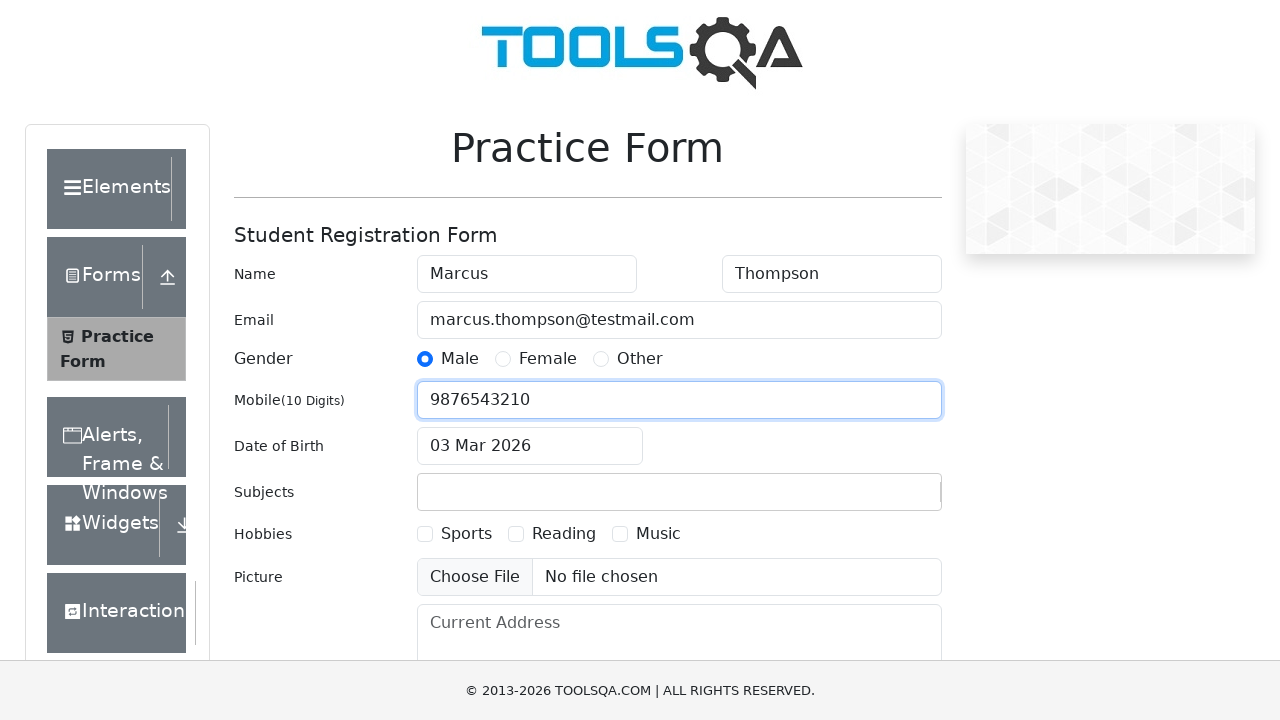

Clicked date of birth input field to open date picker at (530, 446) on input#dateOfBirthInput
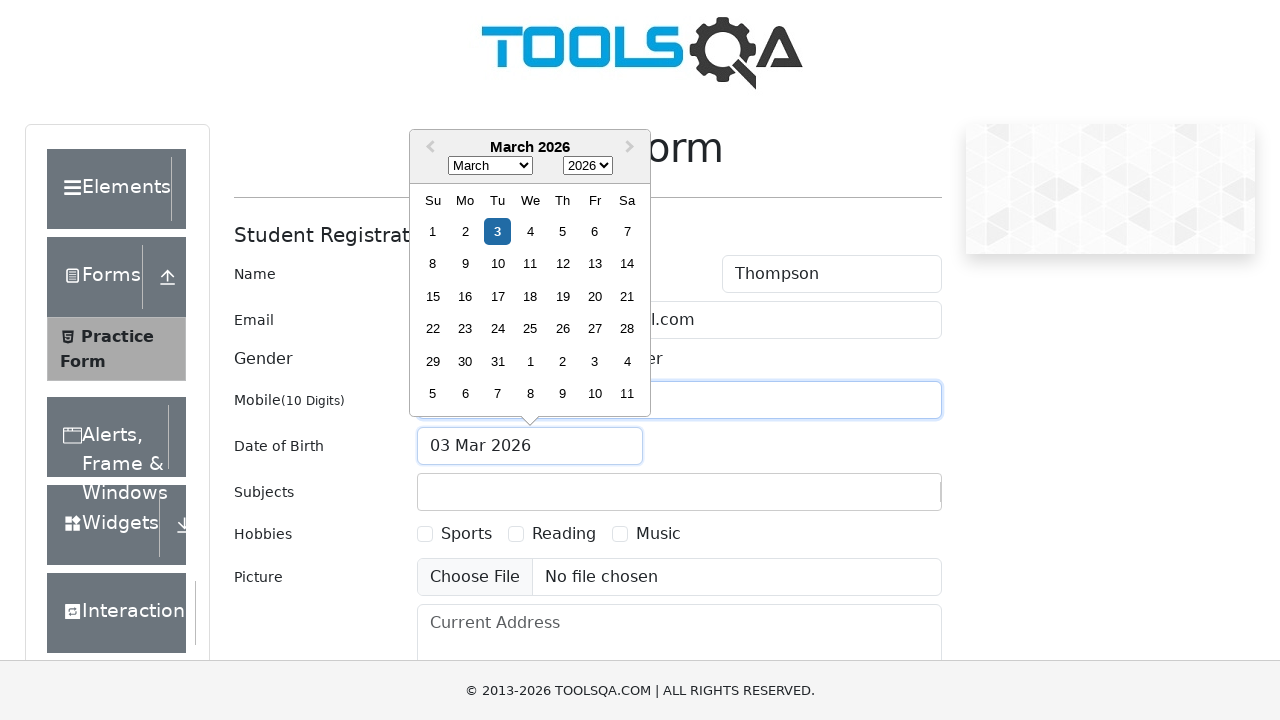

Selected year 1990 from date picker on select.react-datepicker__year-select
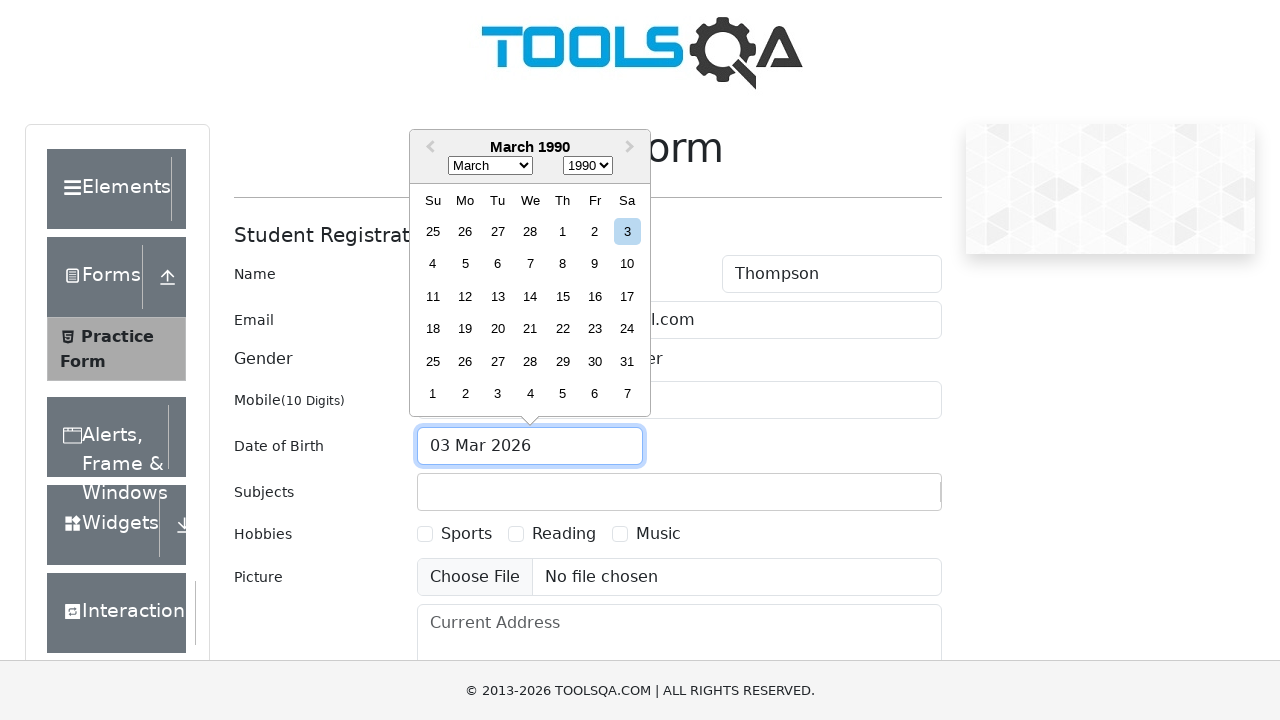

Selected January from date picker on select.react-datepicker__month-select
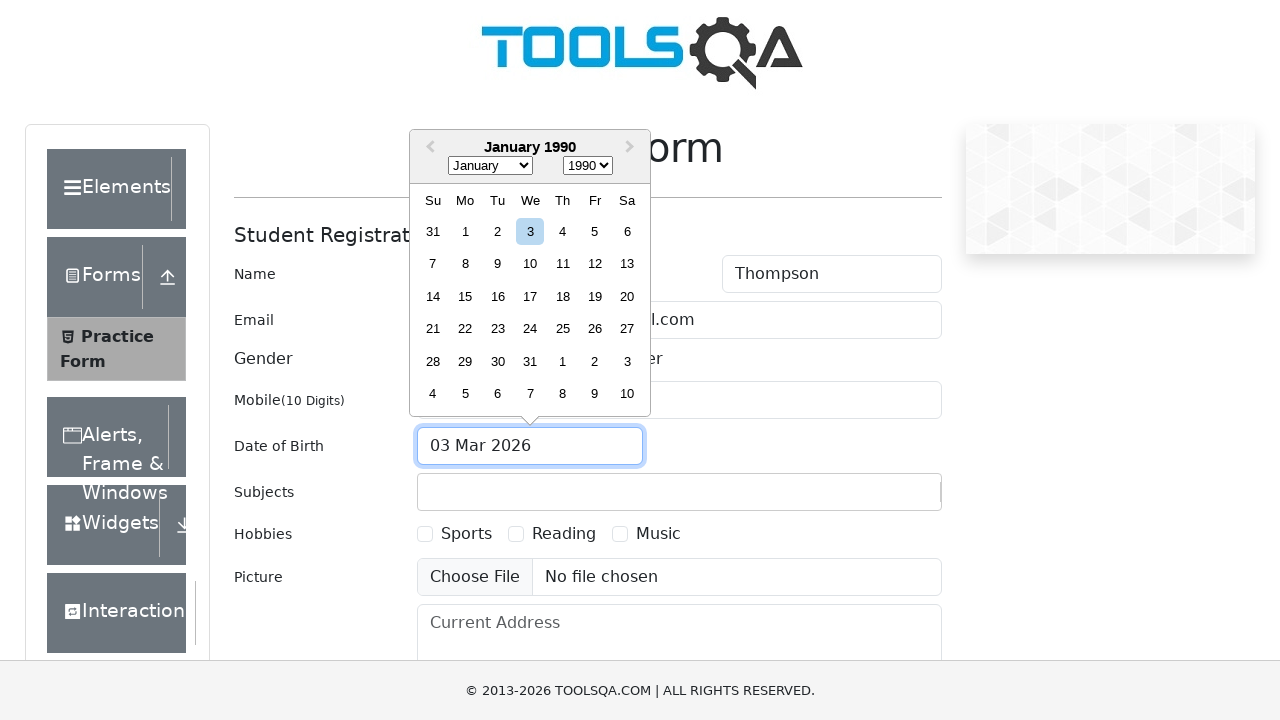

Selected 15th day from date picker at (465, 296) on div.react-datepicker__day--015:not(.react-datepicker__day--outside-month)
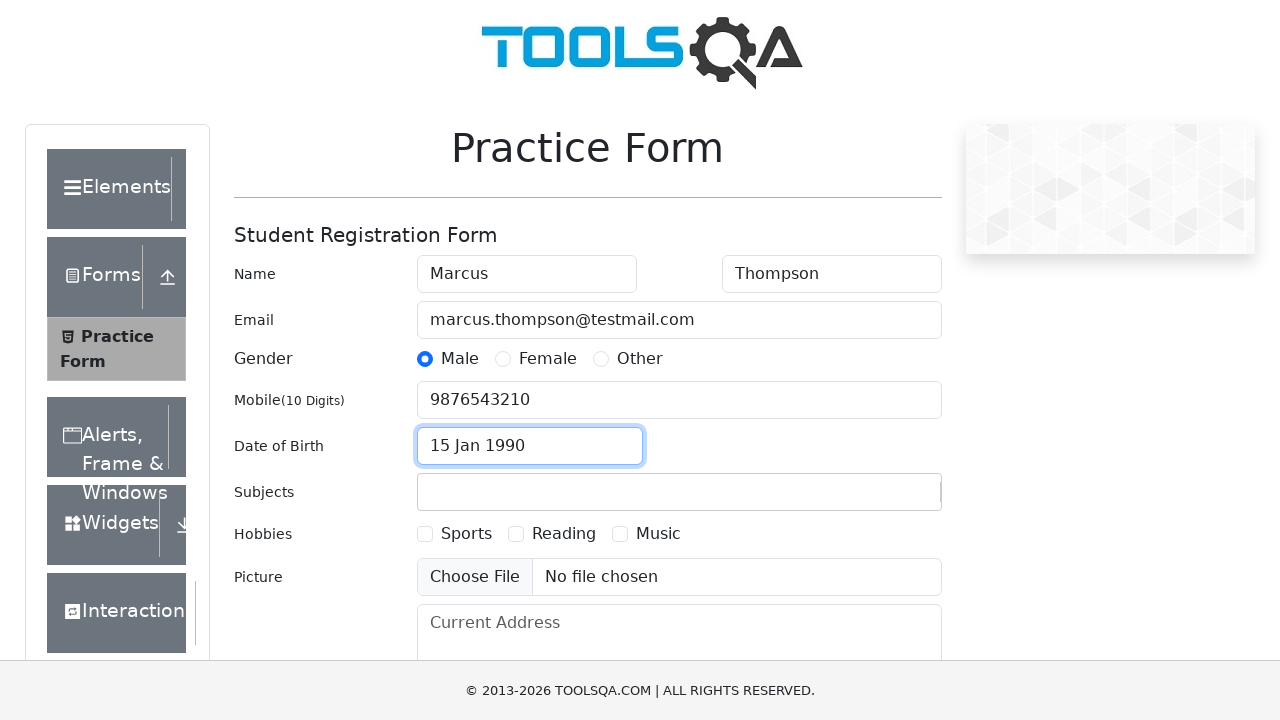

Filled subjects input with 'Computer Science' on #subjectsInput
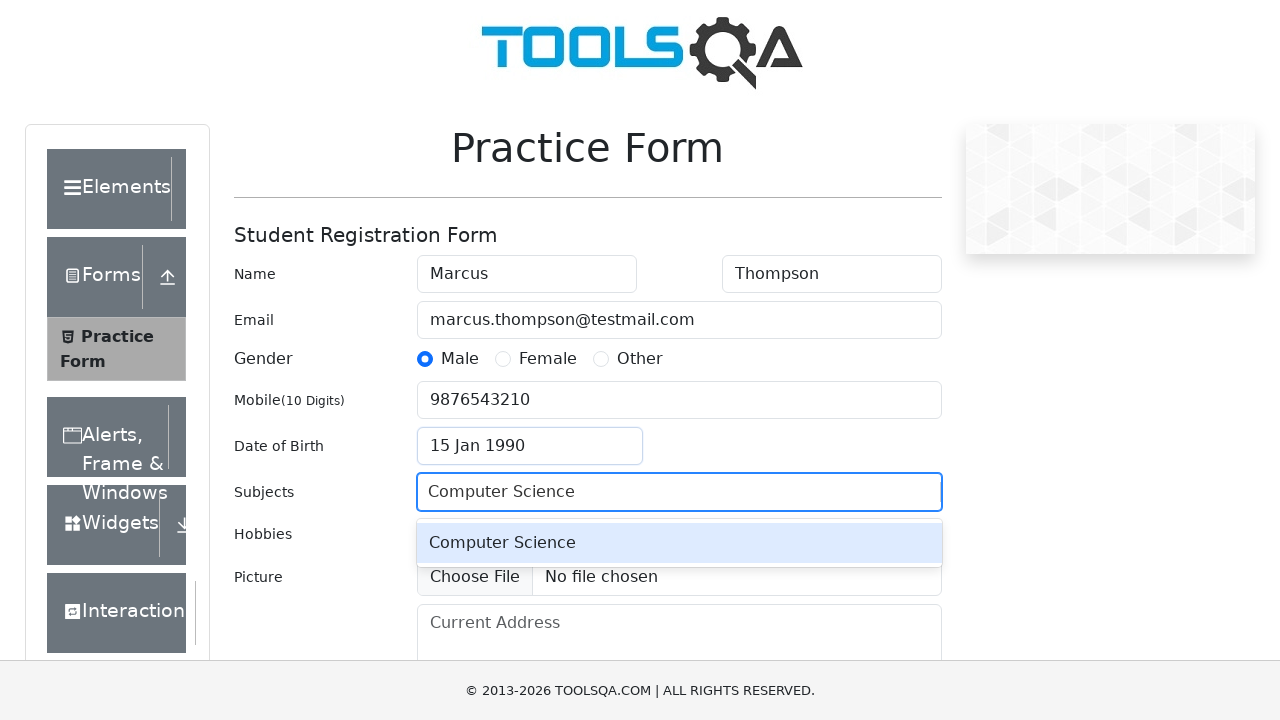

Pressed Enter to add Computer Science to subjects
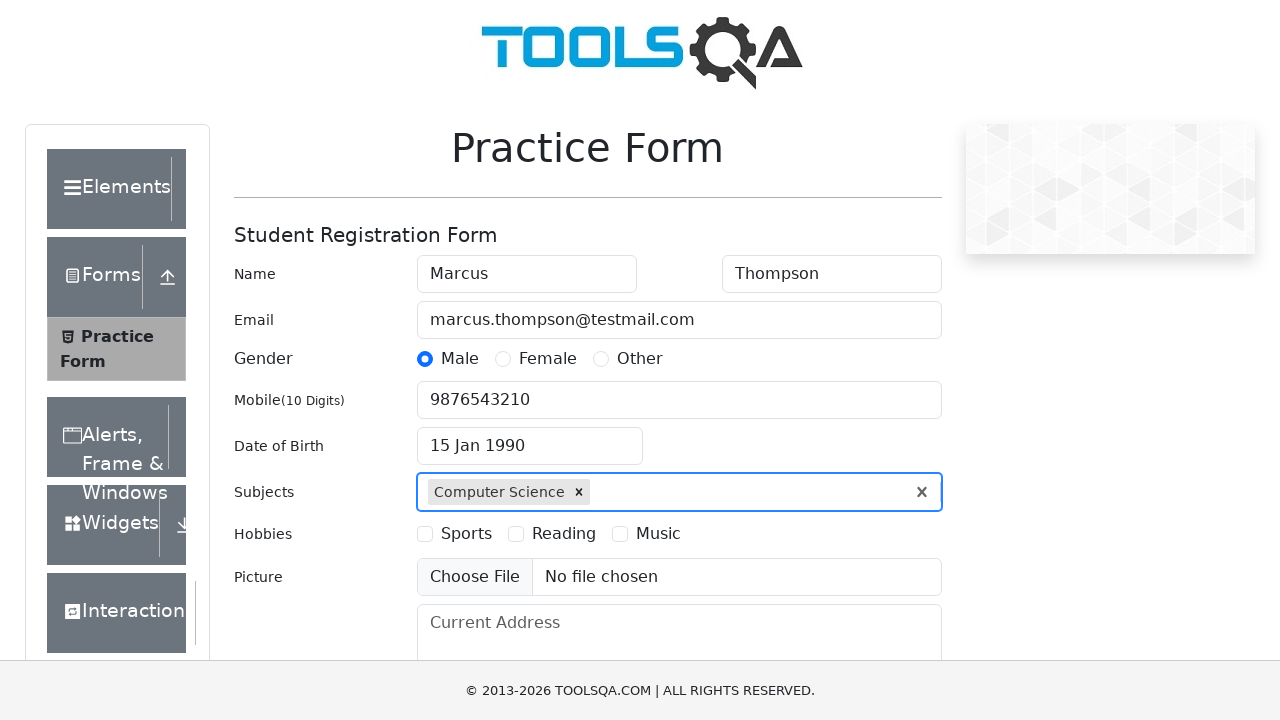

Filled subjects input with 'History' on #subjectsInput
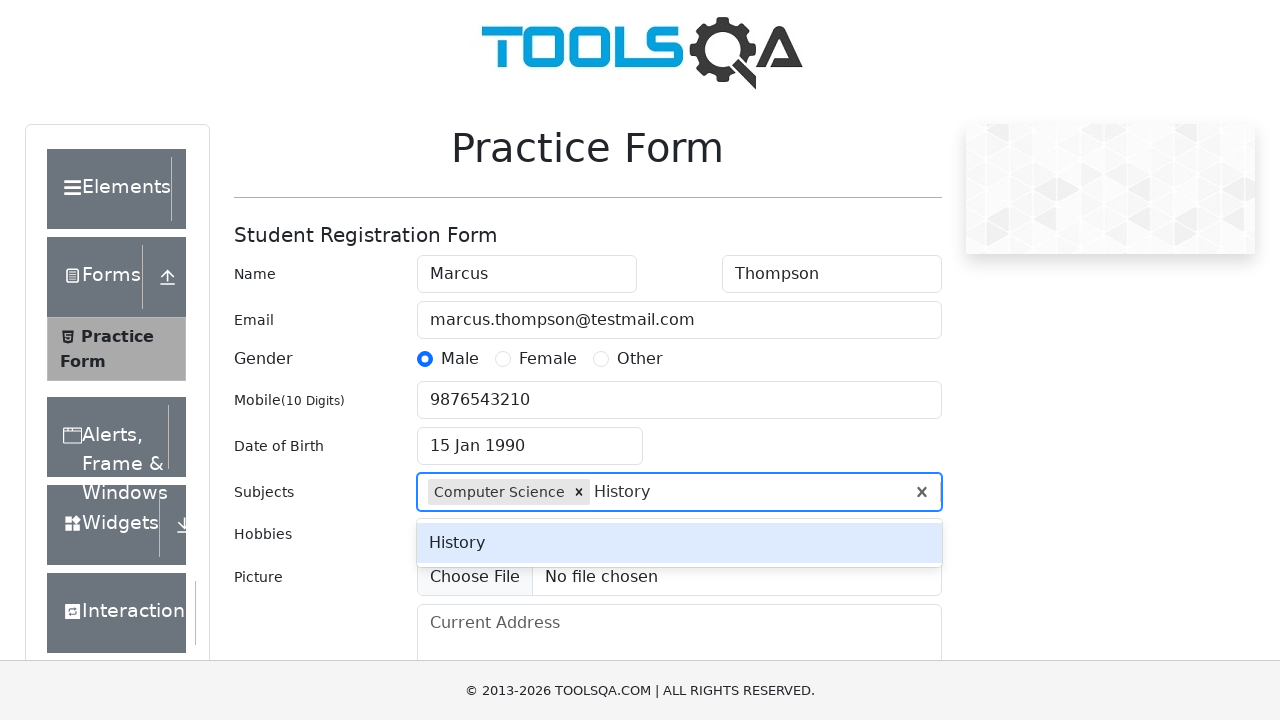

Pressed Enter to add History to subjects
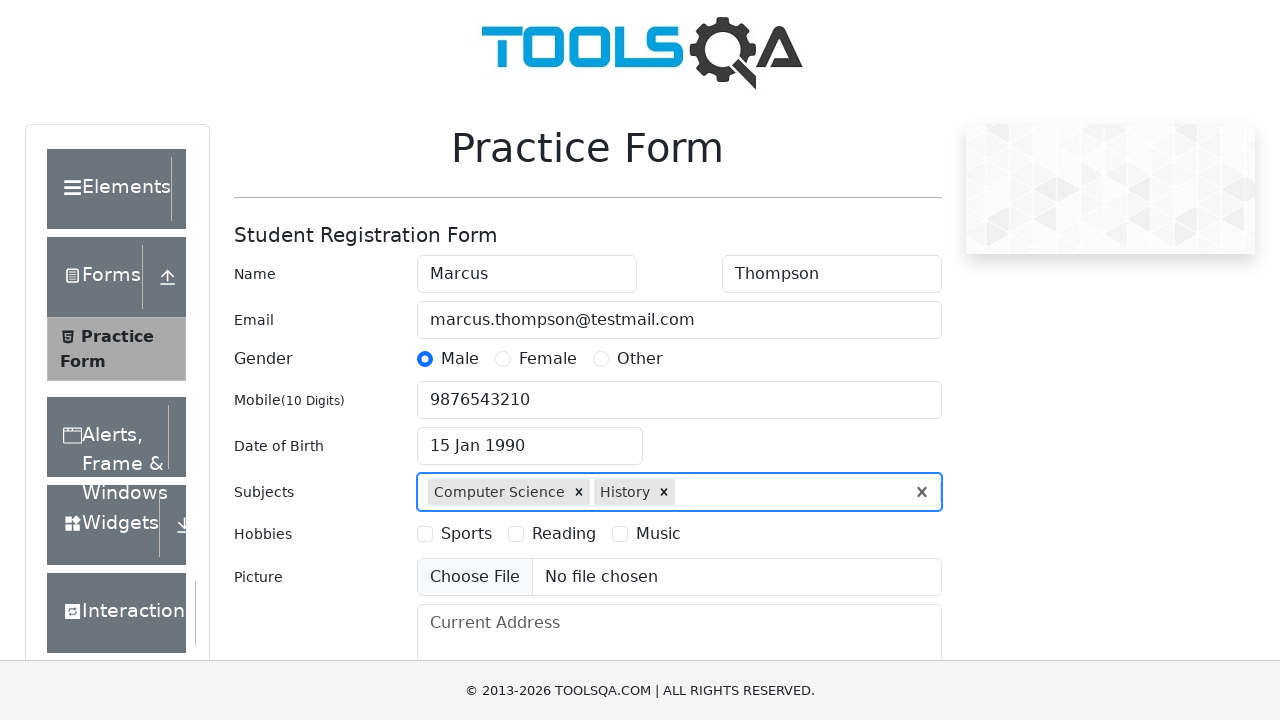

Selected Reading hobby checkbox at (564, 534) on label[for='hobbies-checkbox-2']
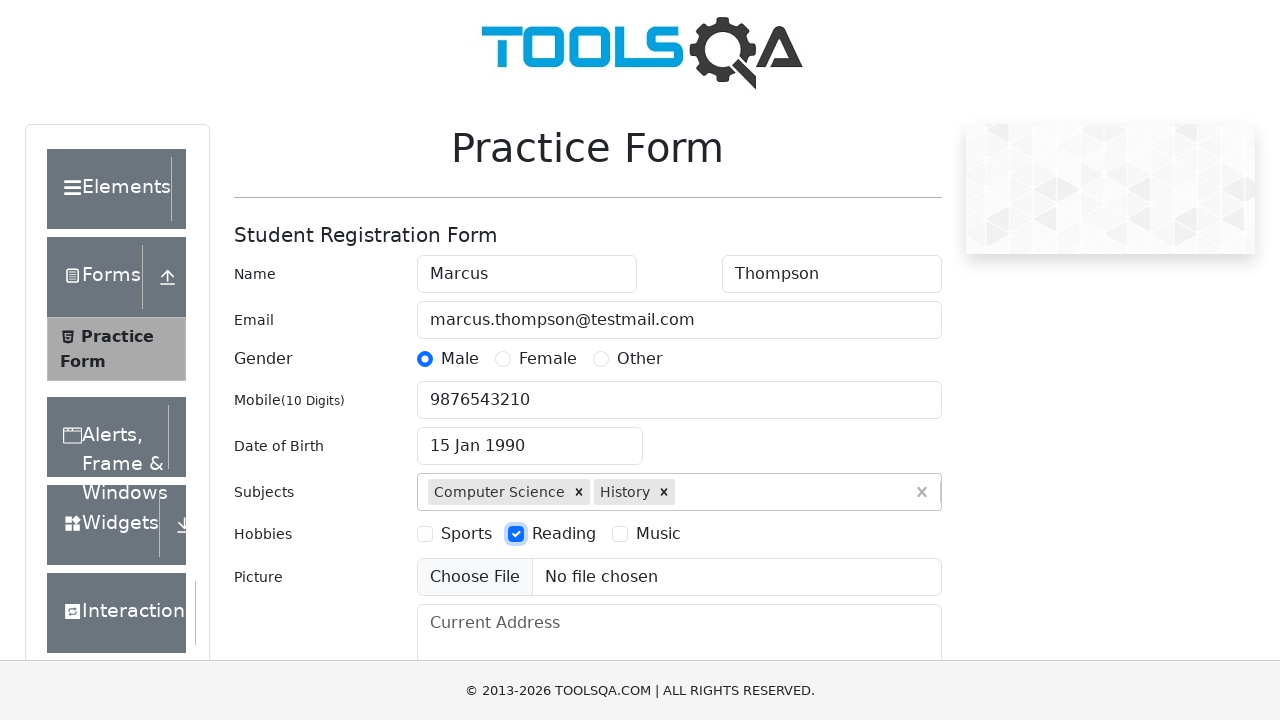

Filled current address field with '123 Main Street, Test City' on textarea[placeholder='Current Address']
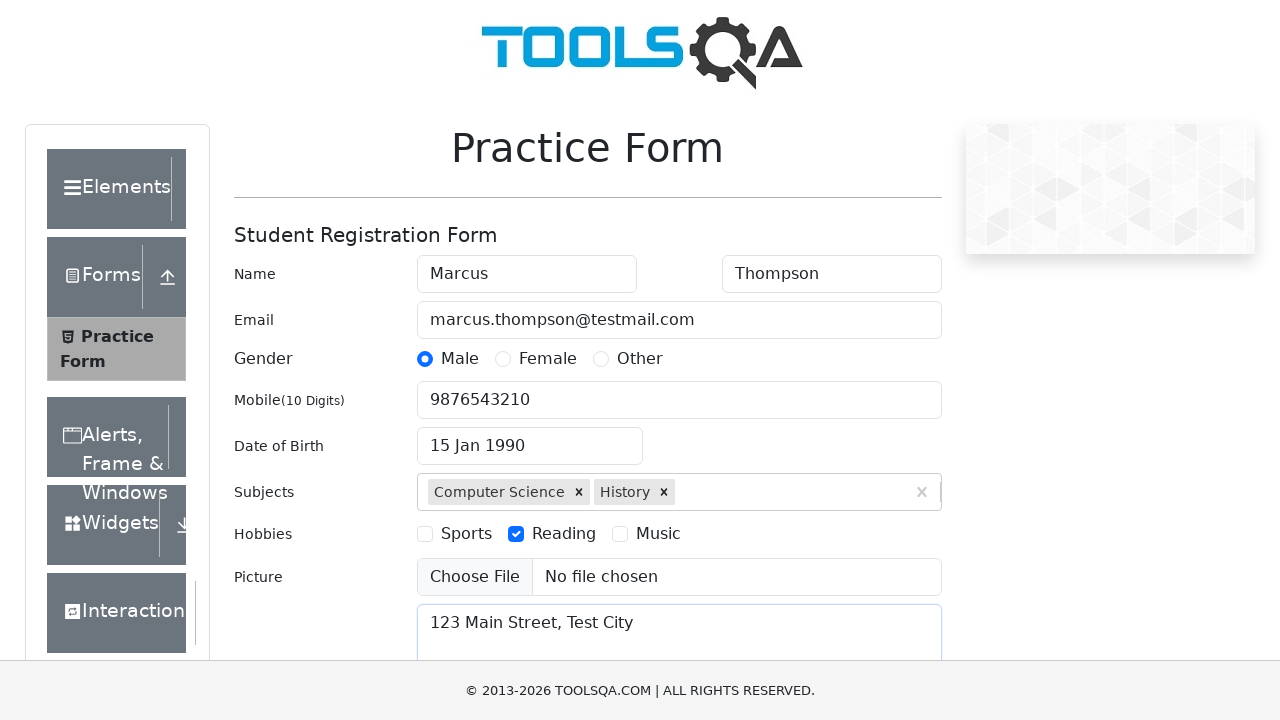

Clicked state dropdown to open options at (527, 437) on #state
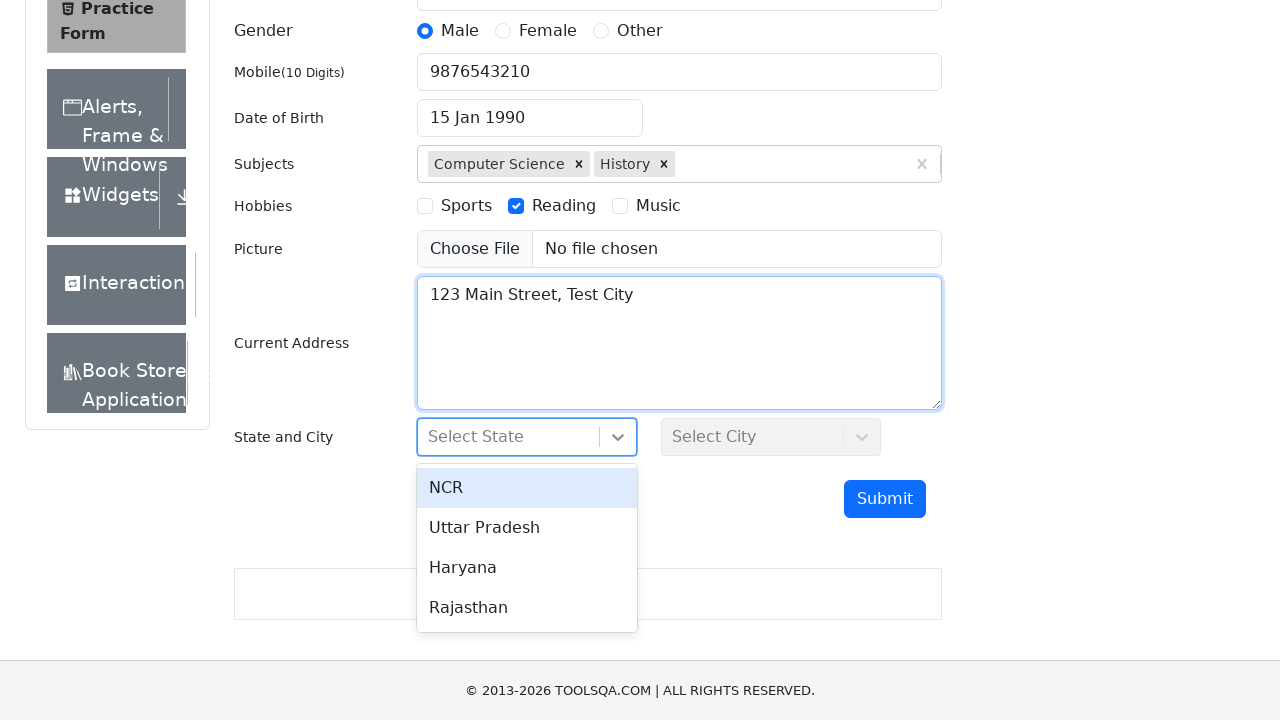

Waited for state dropdown options to load
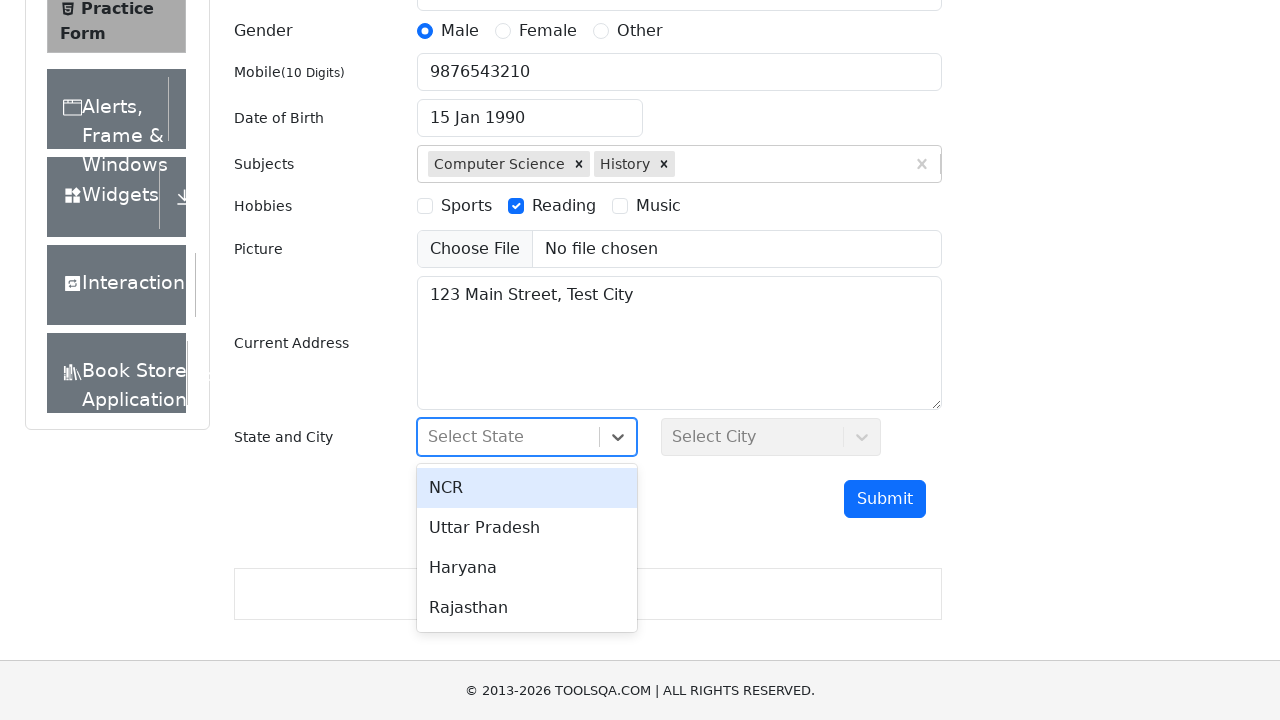

Selected Haryana from state dropdown at (527, 568) on text=Haryana
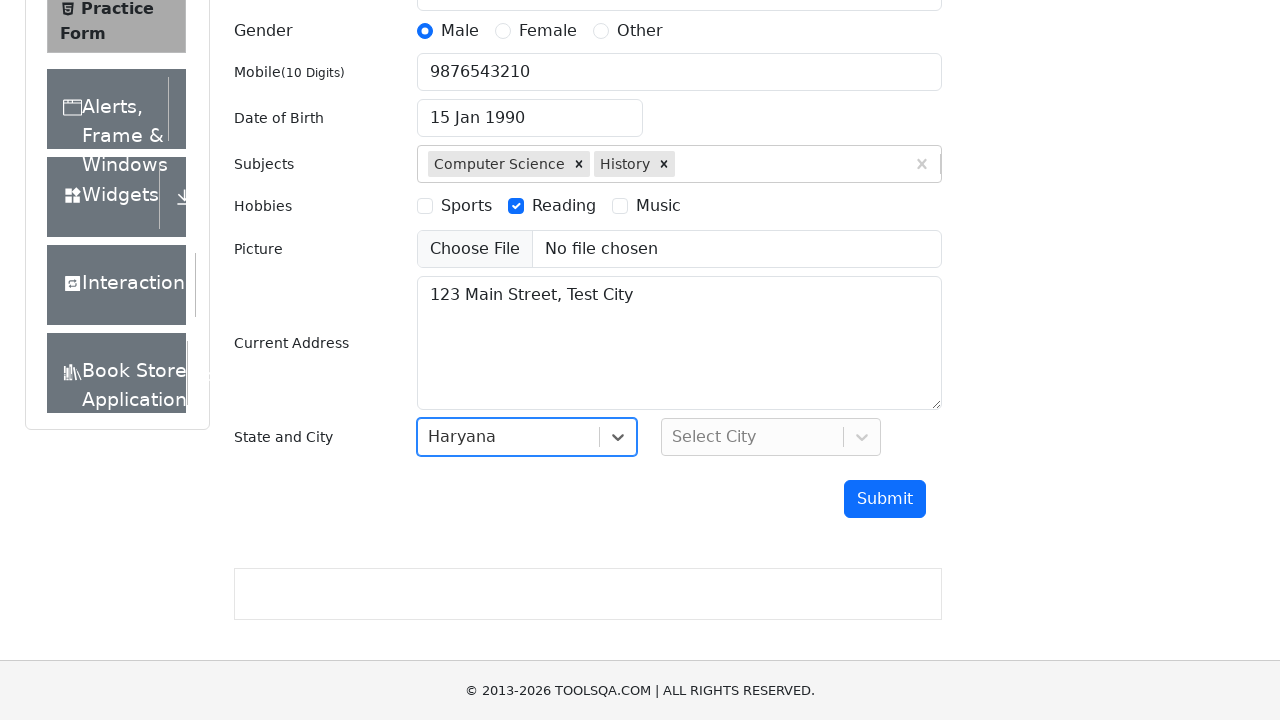

Clicked city dropdown to open options at (771, 437) on #city
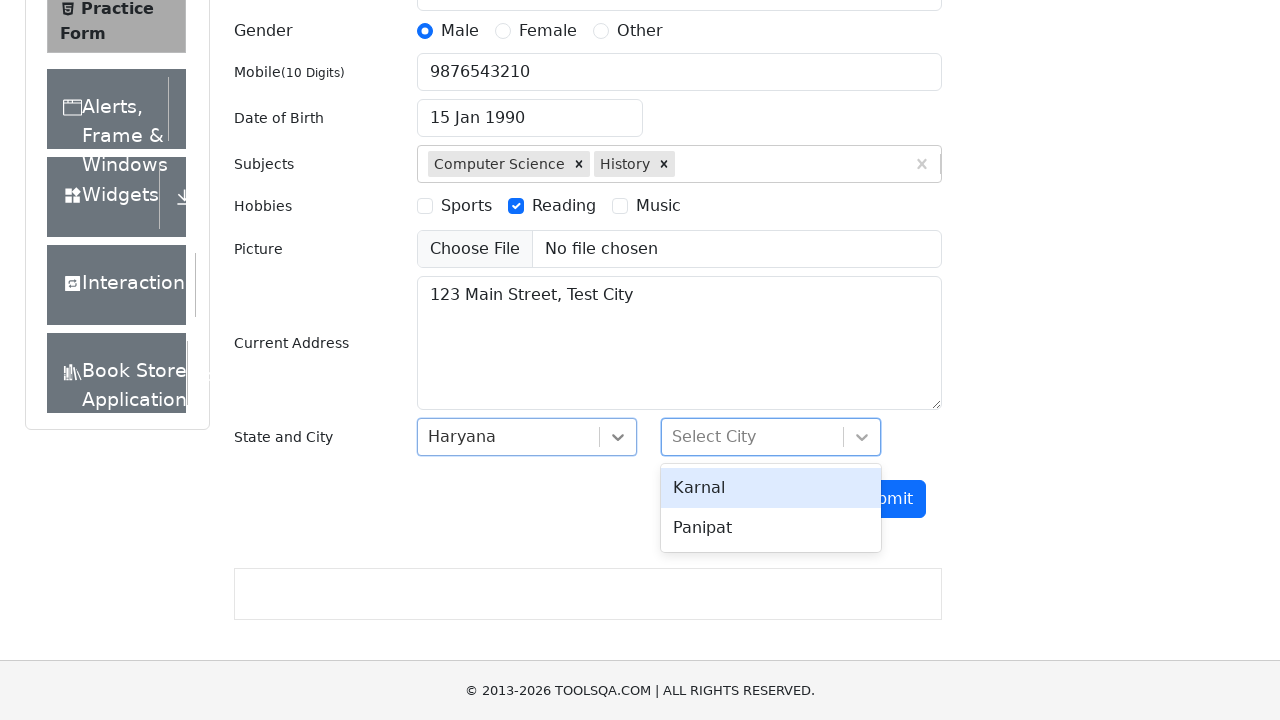

Waited for city dropdown options to load
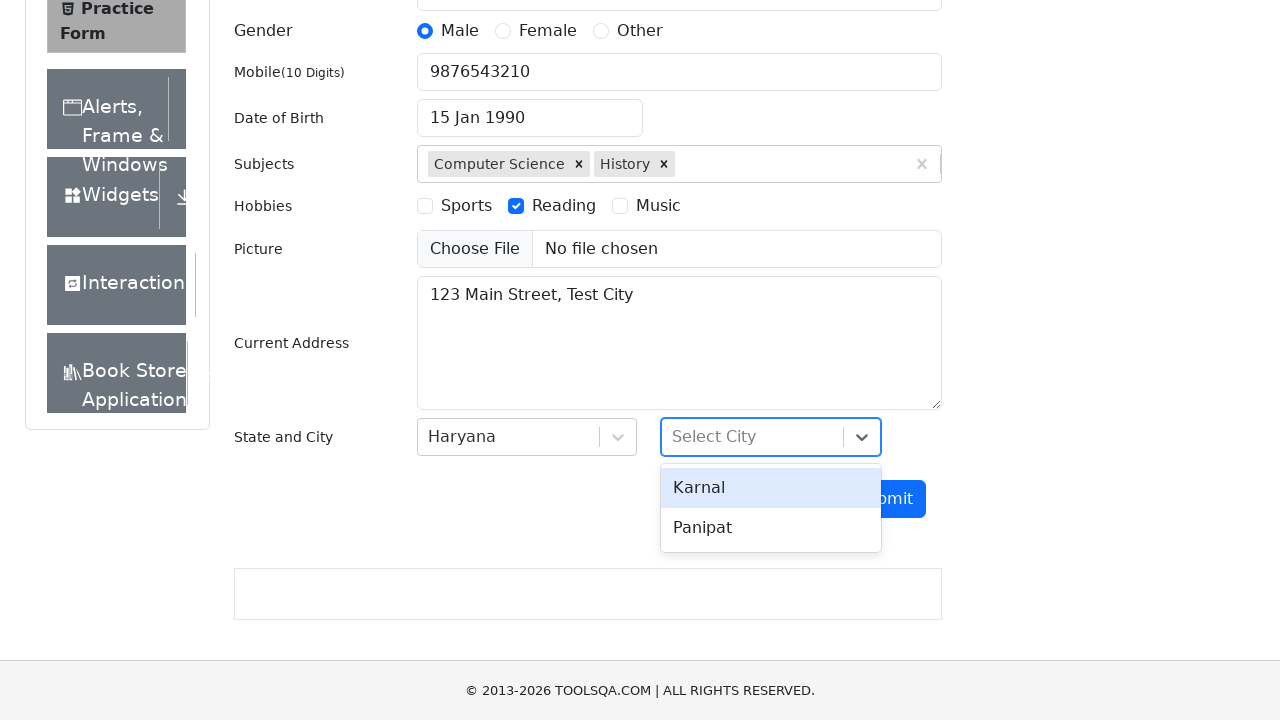

Selected Panipat from city dropdown at (771, 528) on text=Panipat
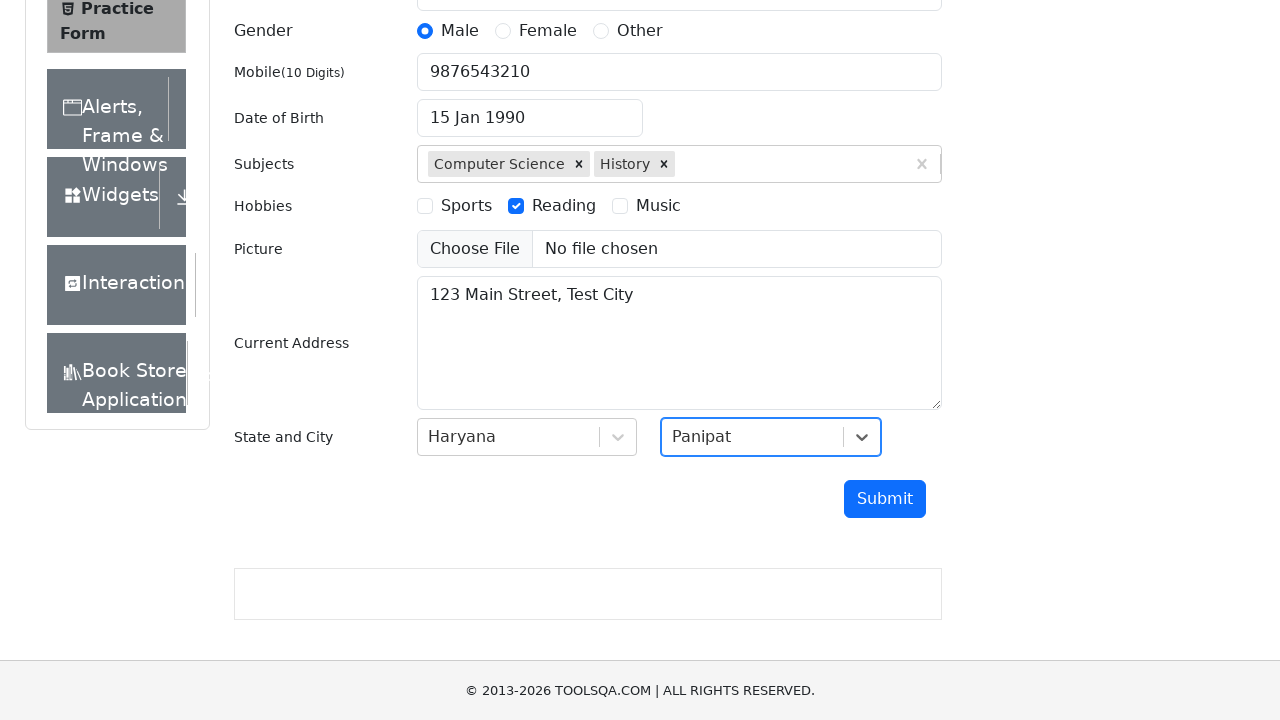

Clicked submit button to submit the form at (885, 499) on #submit
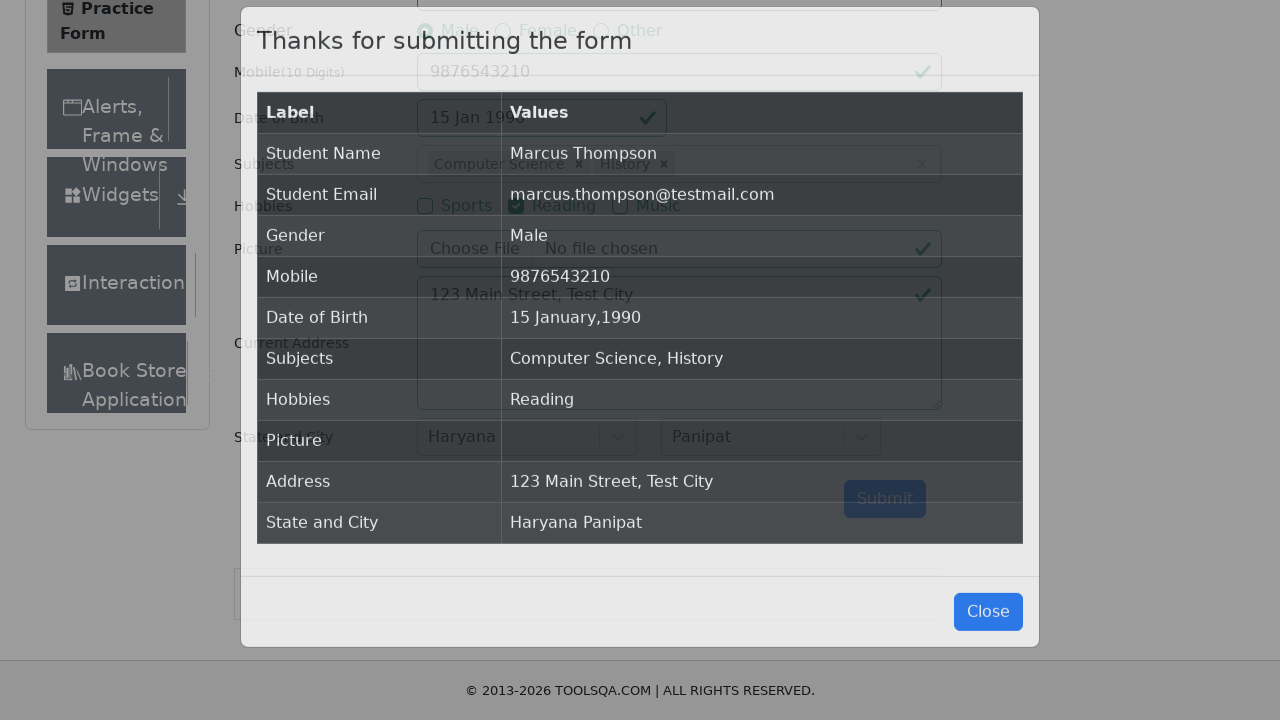

Form submission completed and confirmation modal appeared
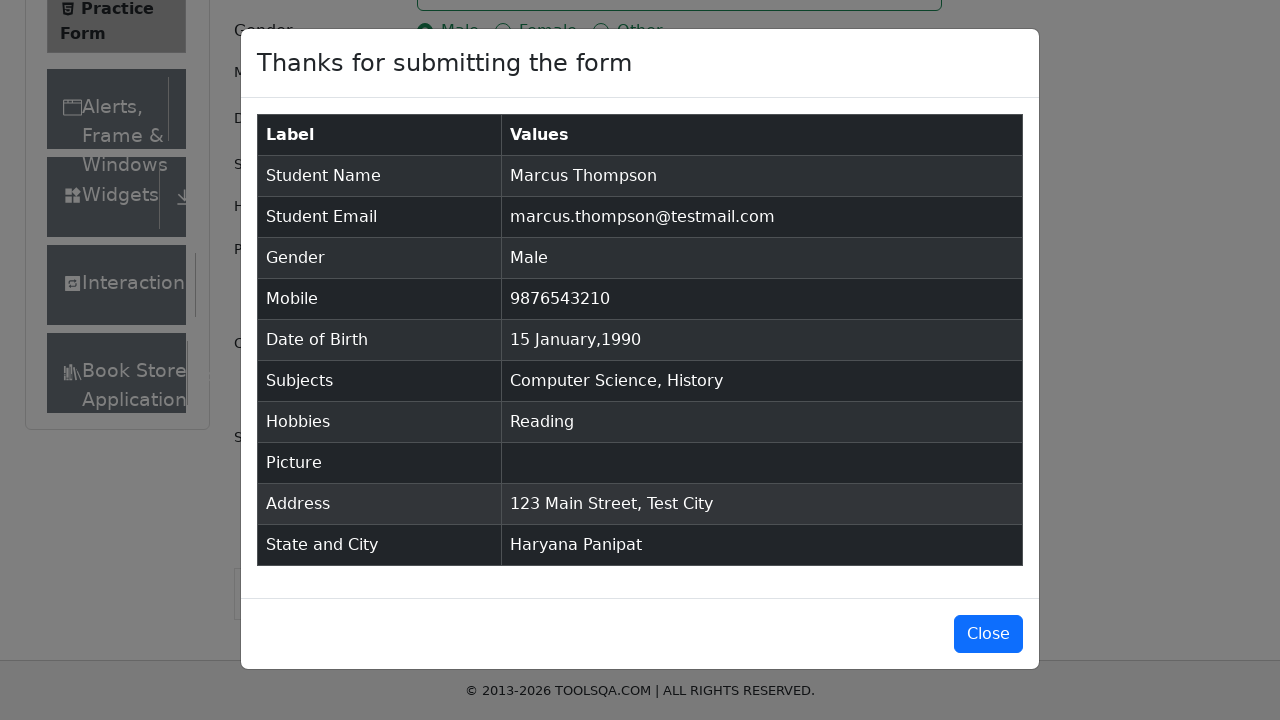

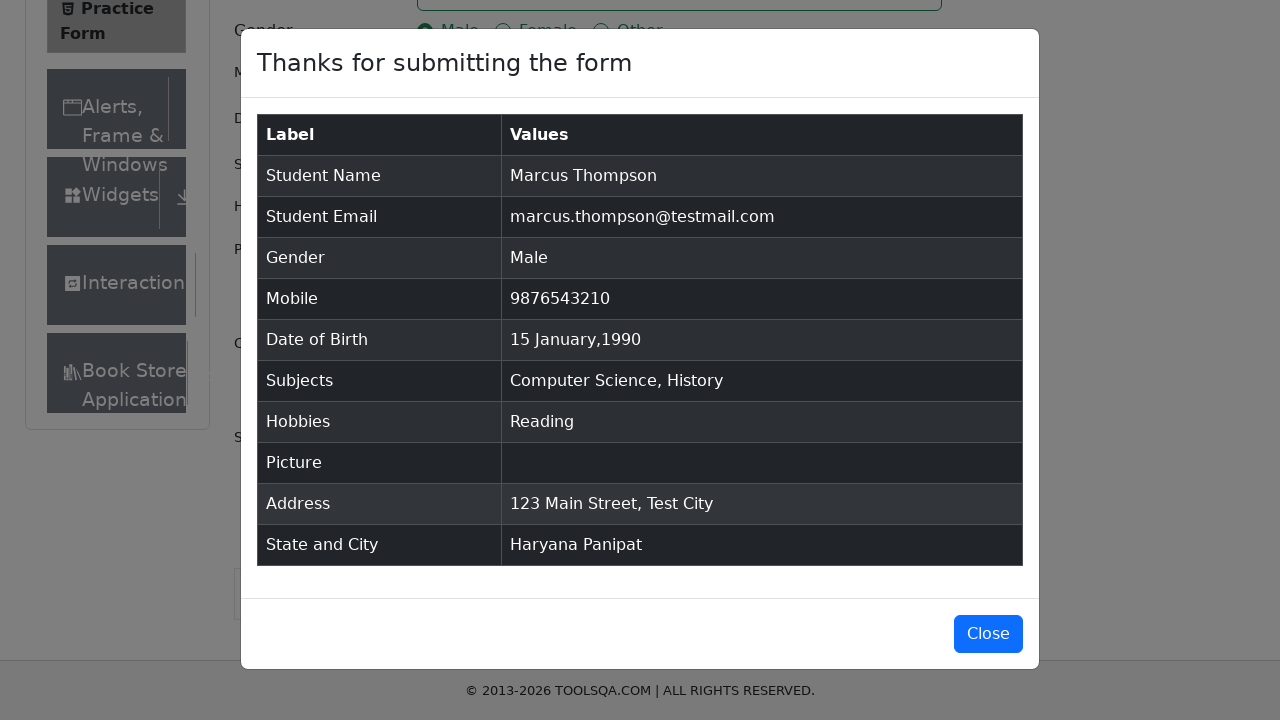